Navigates to the AJIO e-commerce website homepage and verifies the page loads successfully

Starting URL: https://www.ajio.com/

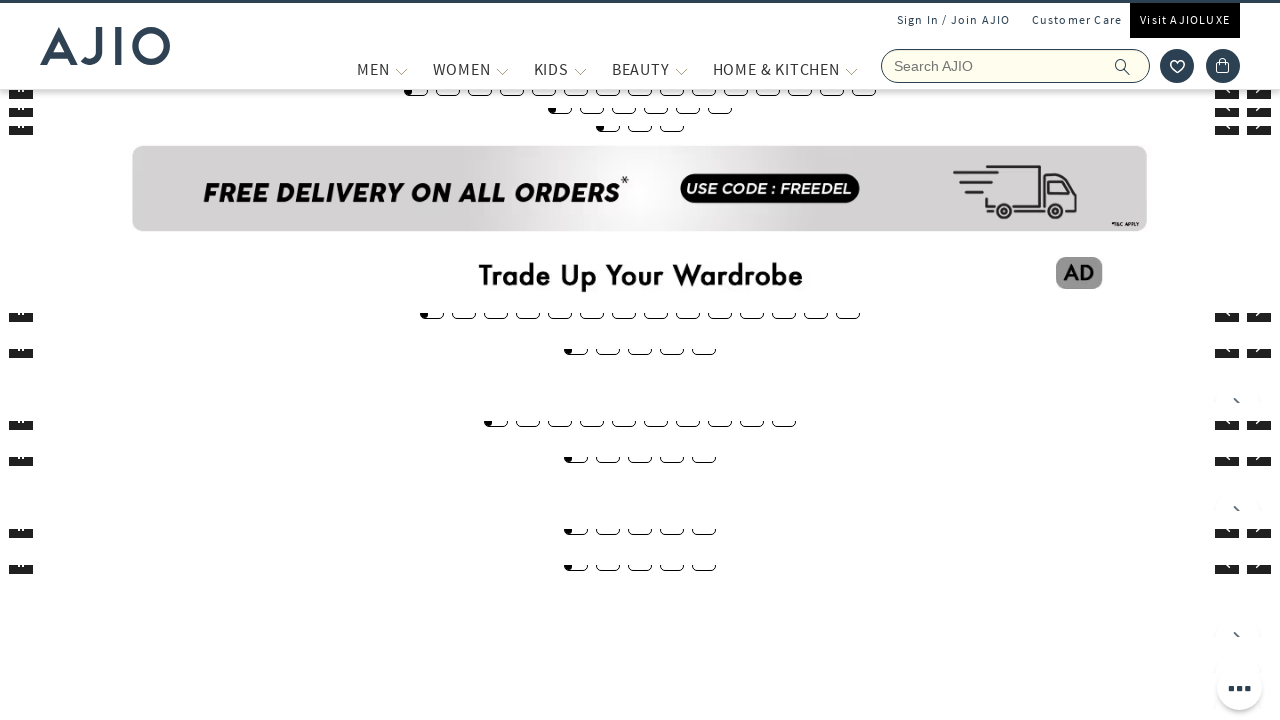

Navigated to AJIO e-commerce website homepage
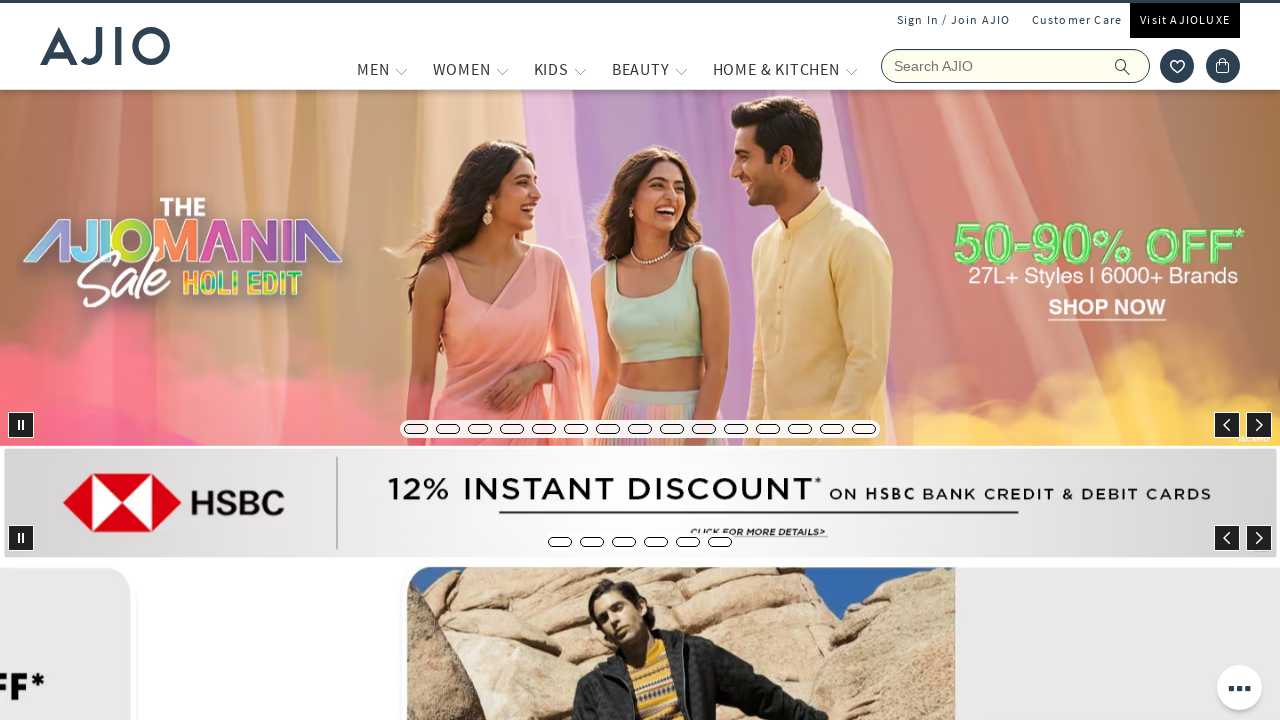

Page loaded successfully - DOM content fully loaded
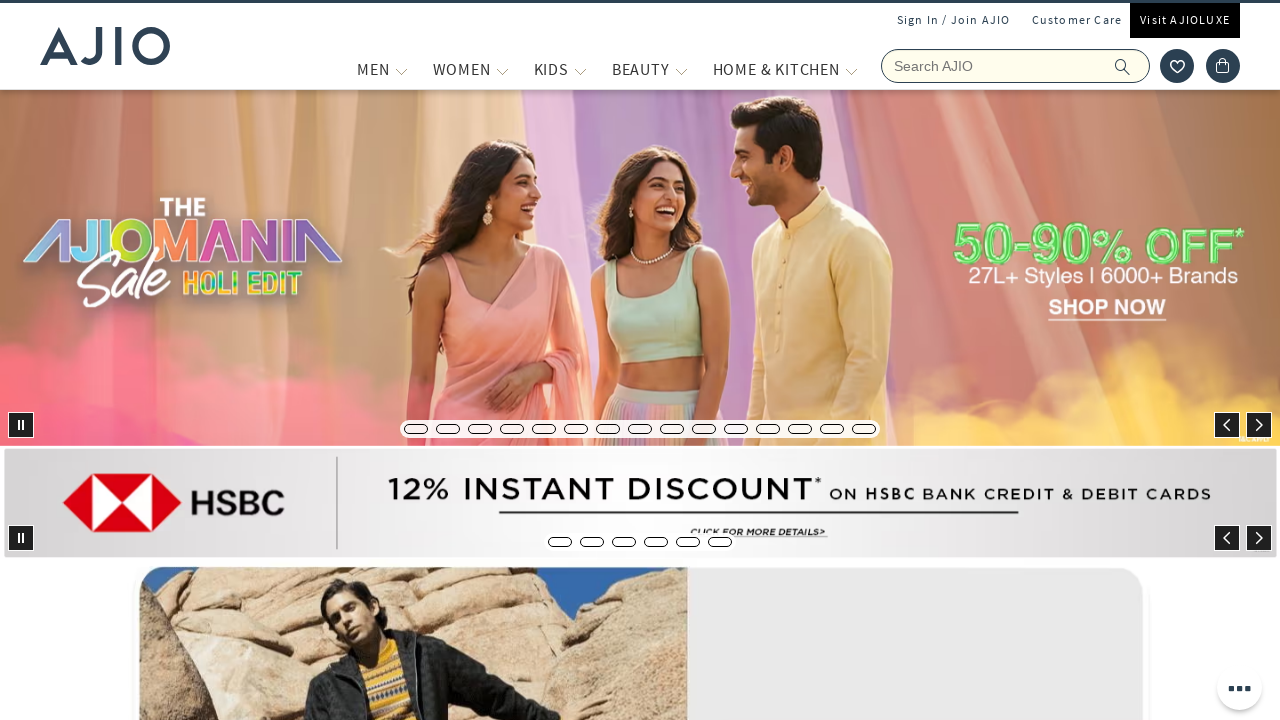

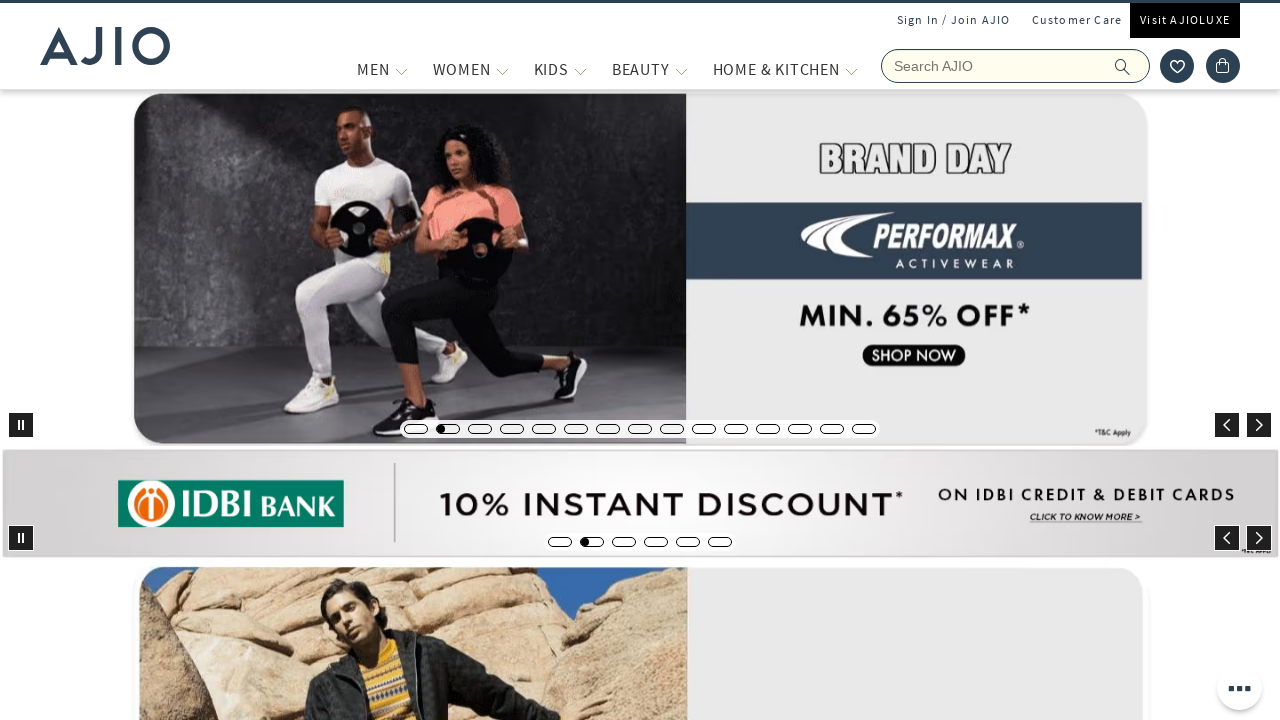